Tests browser tab/window handling by opening multiple tabs, navigating to different websites (saucedemo, YouTube, Python.org), and switching between them.

Starting URL: https://www.saucedemo.com/

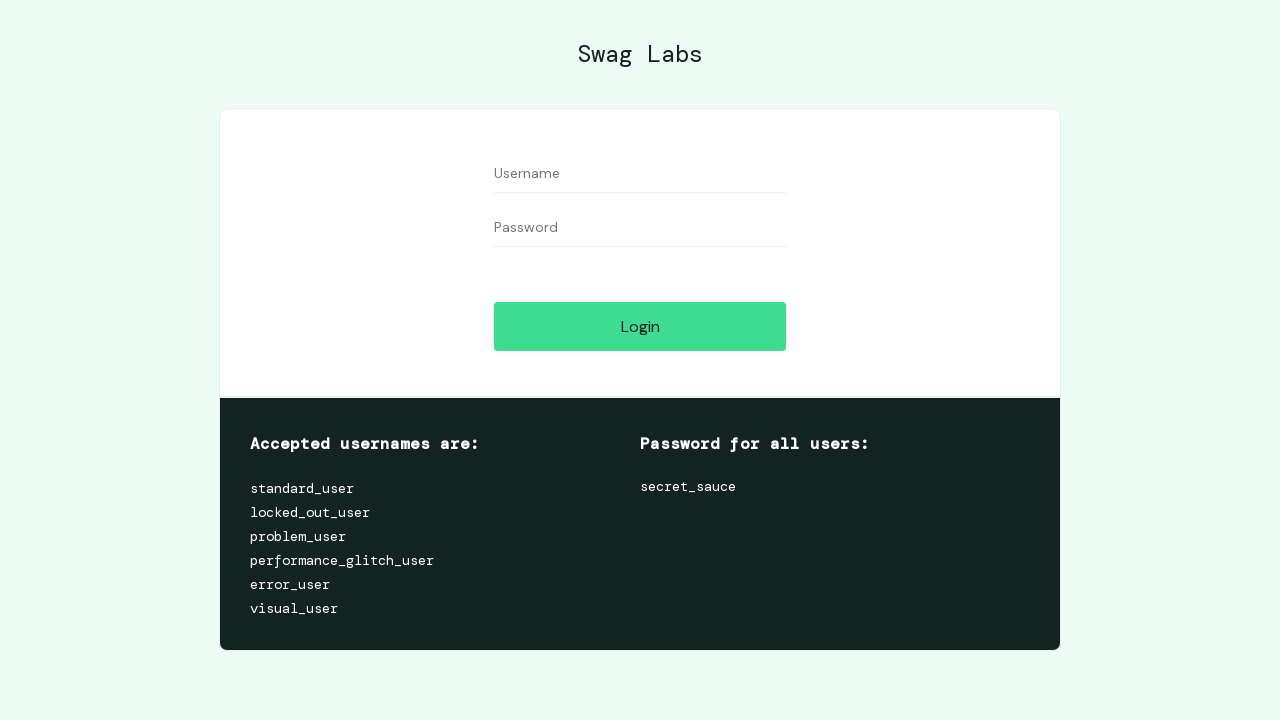

Opened a new browser tab
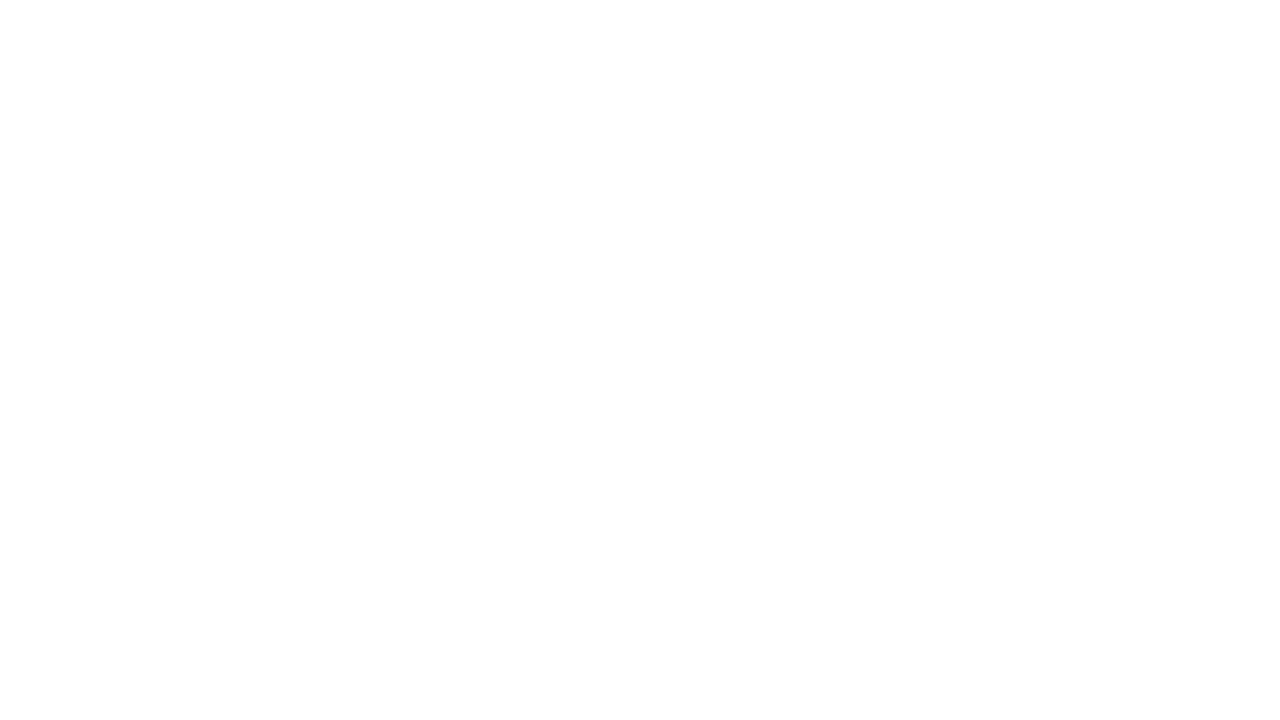

Navigated to YouTube in the new tab
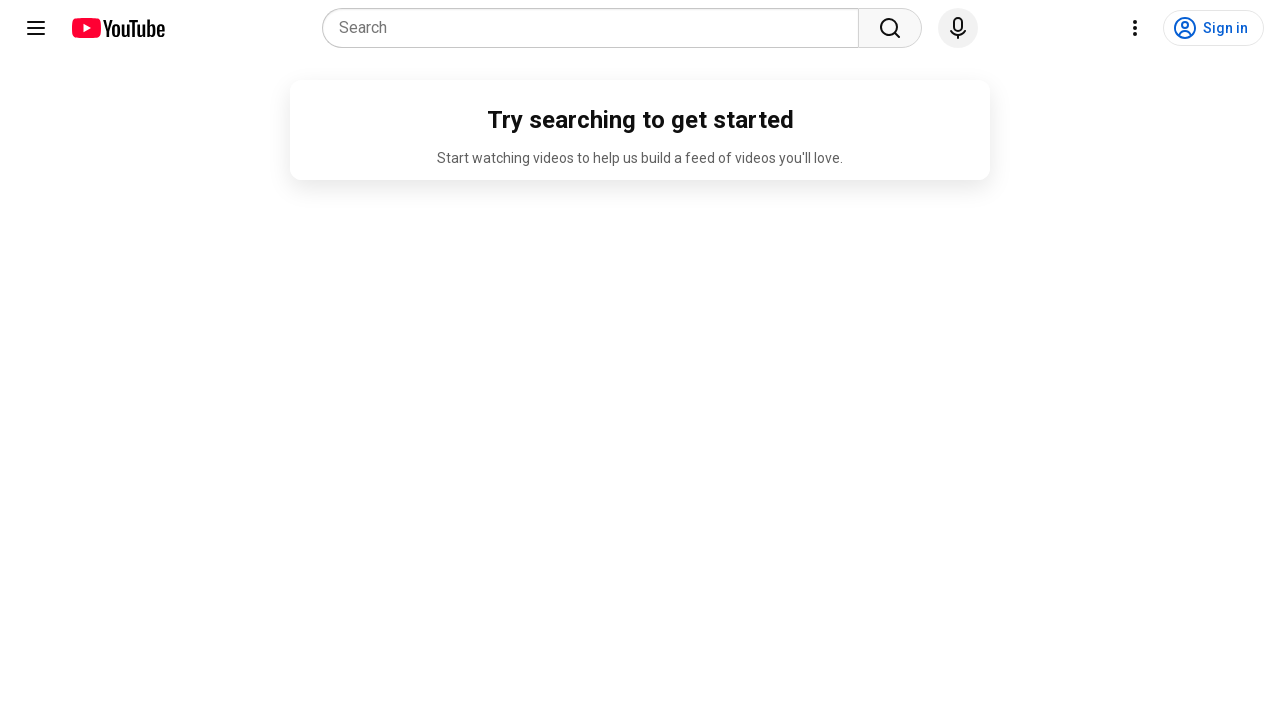

YouTube page finished loading (domcontentloaded)
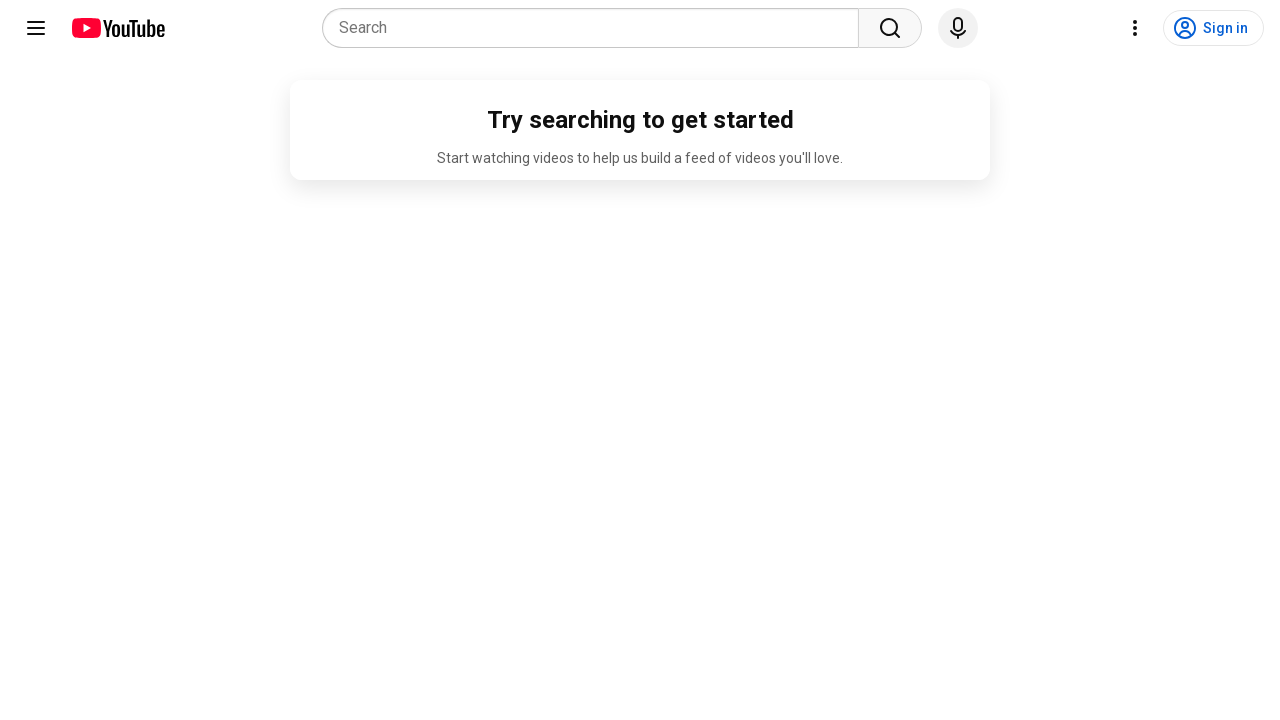

Navigated to Python.org in the original tab
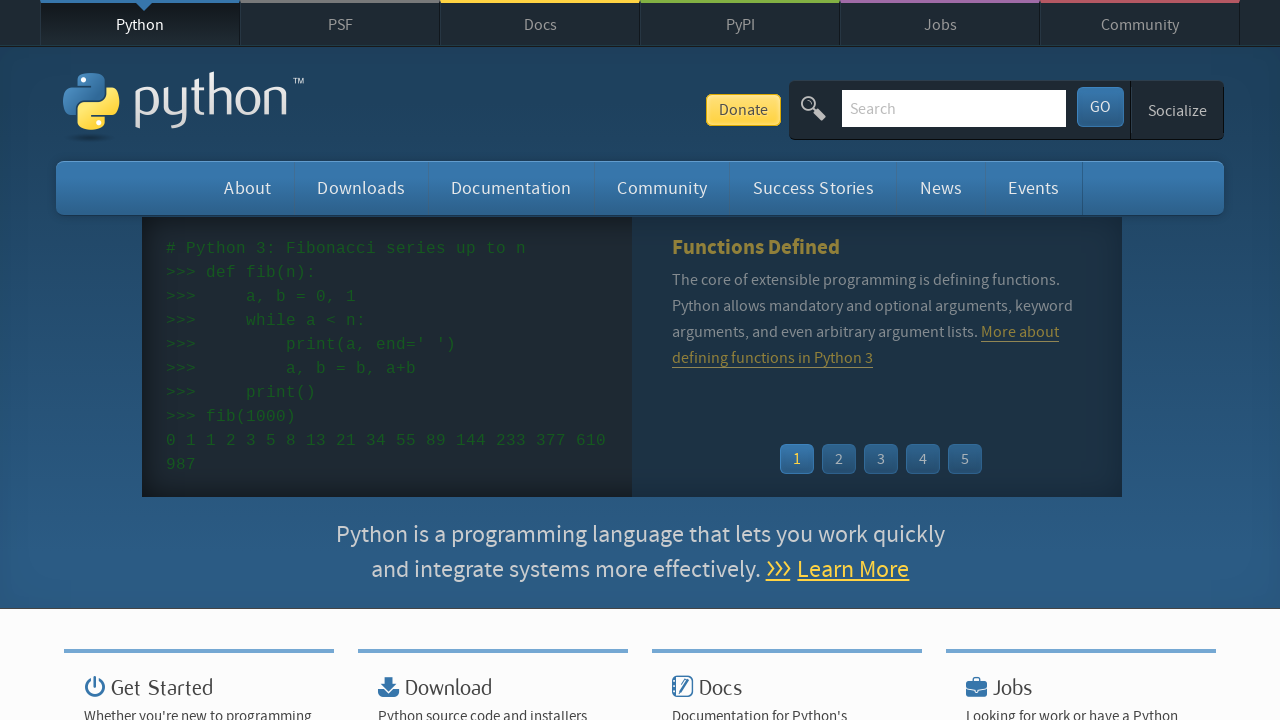

Python.org page finished loading (domcontentloaded)
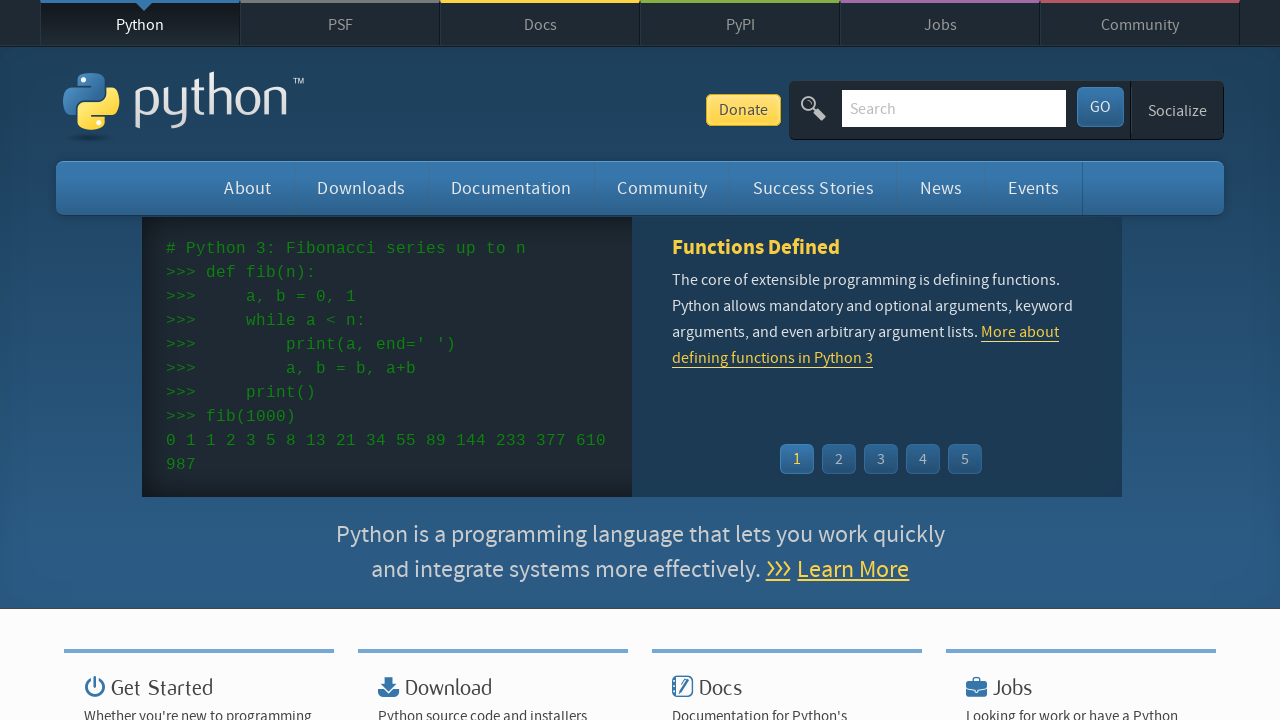

Closed the YouTube tab
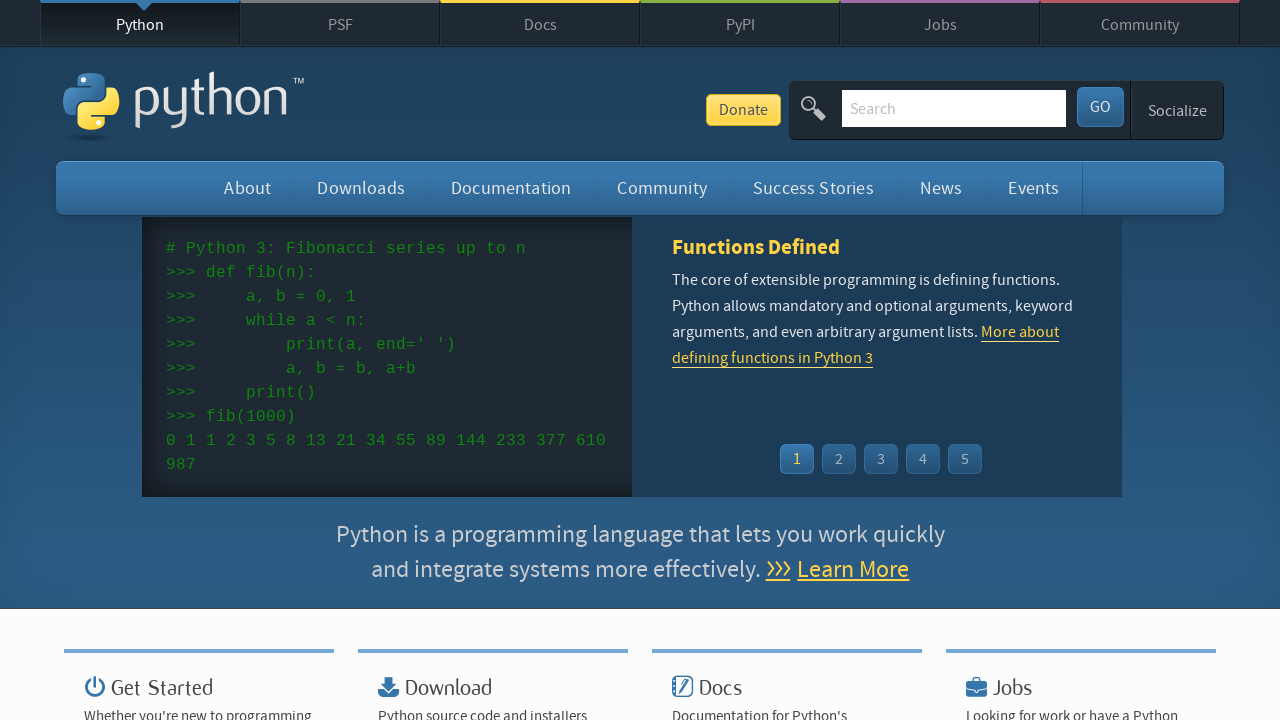

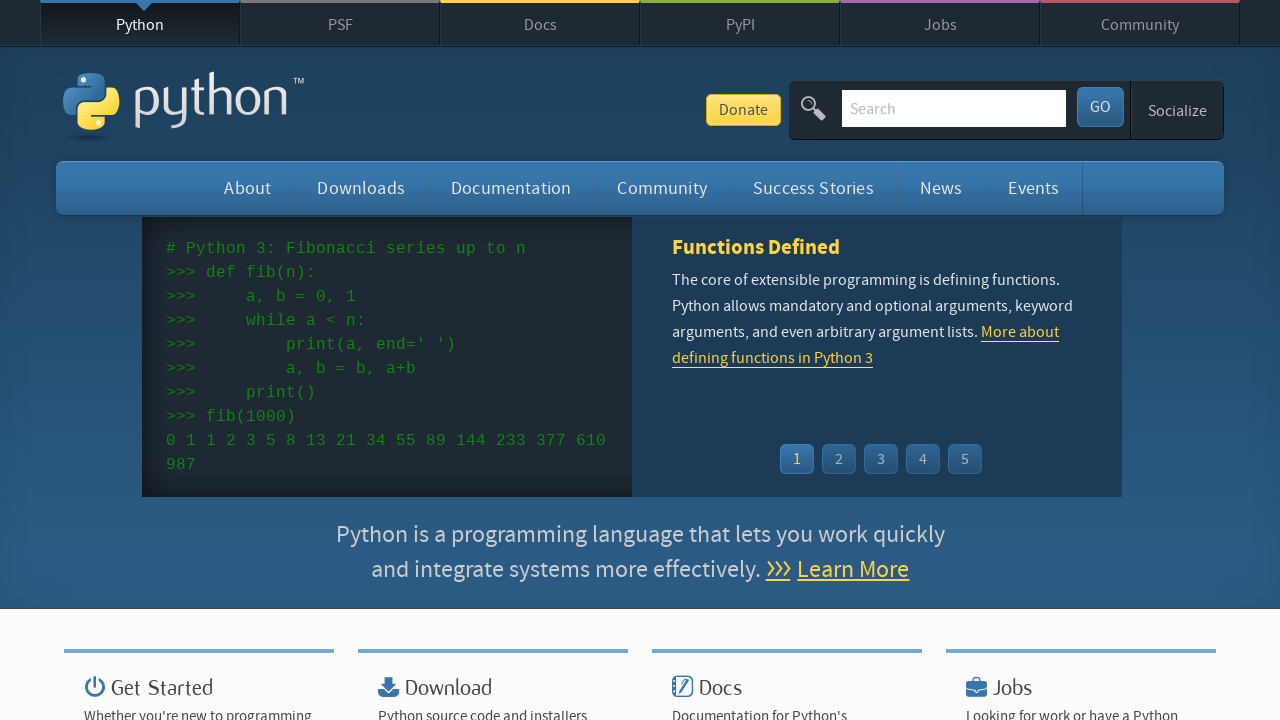